Tests text input functionality by entering text into an input field and clicking a button to update its label on a UI testing playground site.

Starting URL: http://uitestingplayground.com/textinput

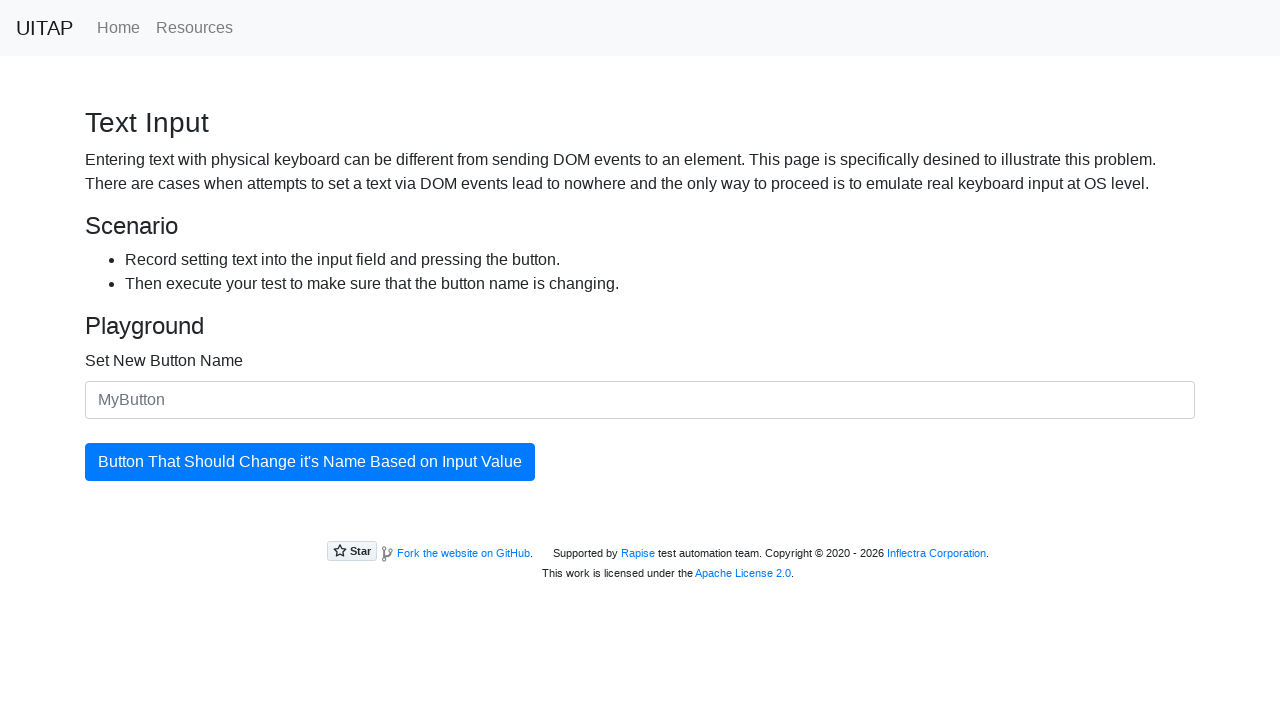

Filled input field with 'SkyPro' on #newButtonName
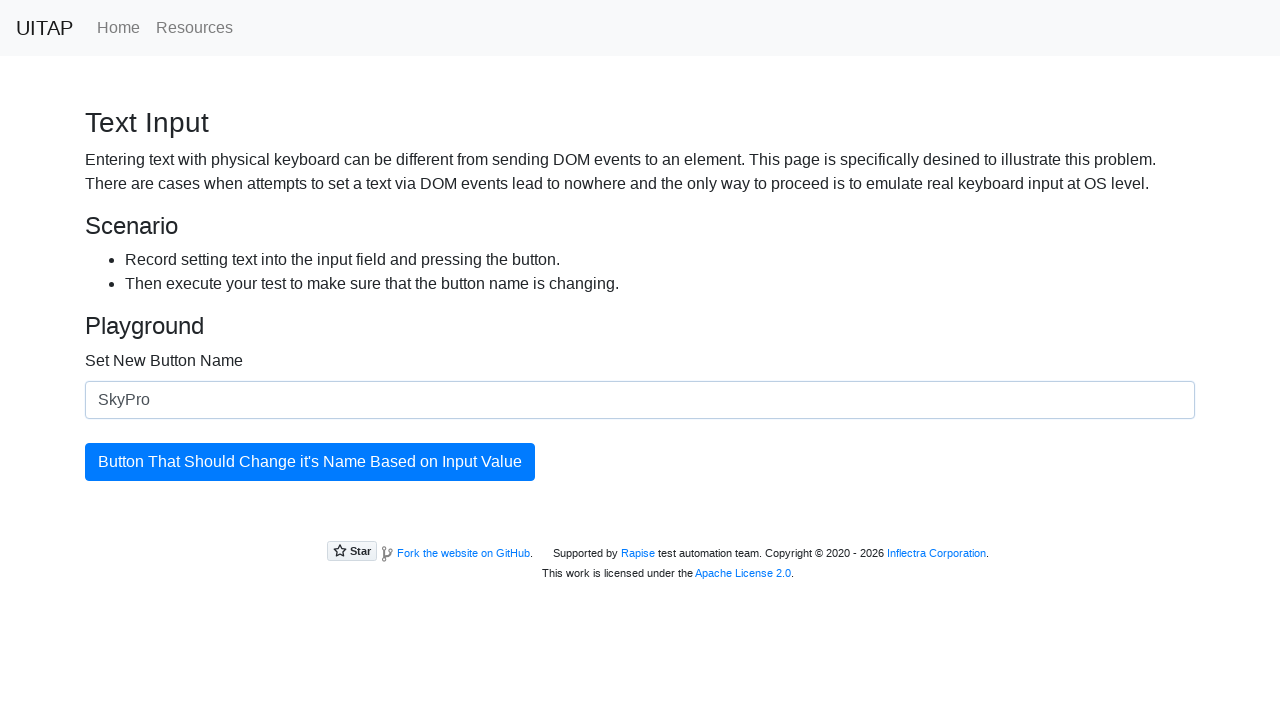

Clicked button to update its label at (310, 462) on #updatingButton
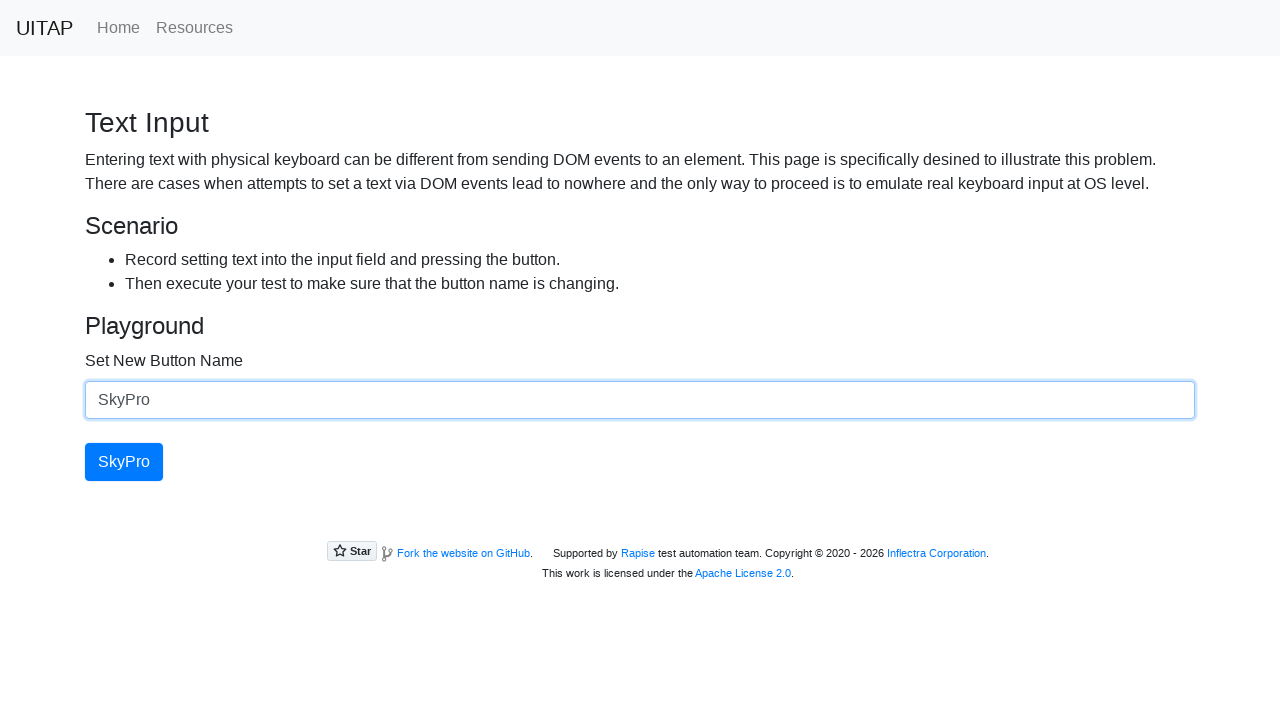

Button label successfully updated to 'SkyPro'
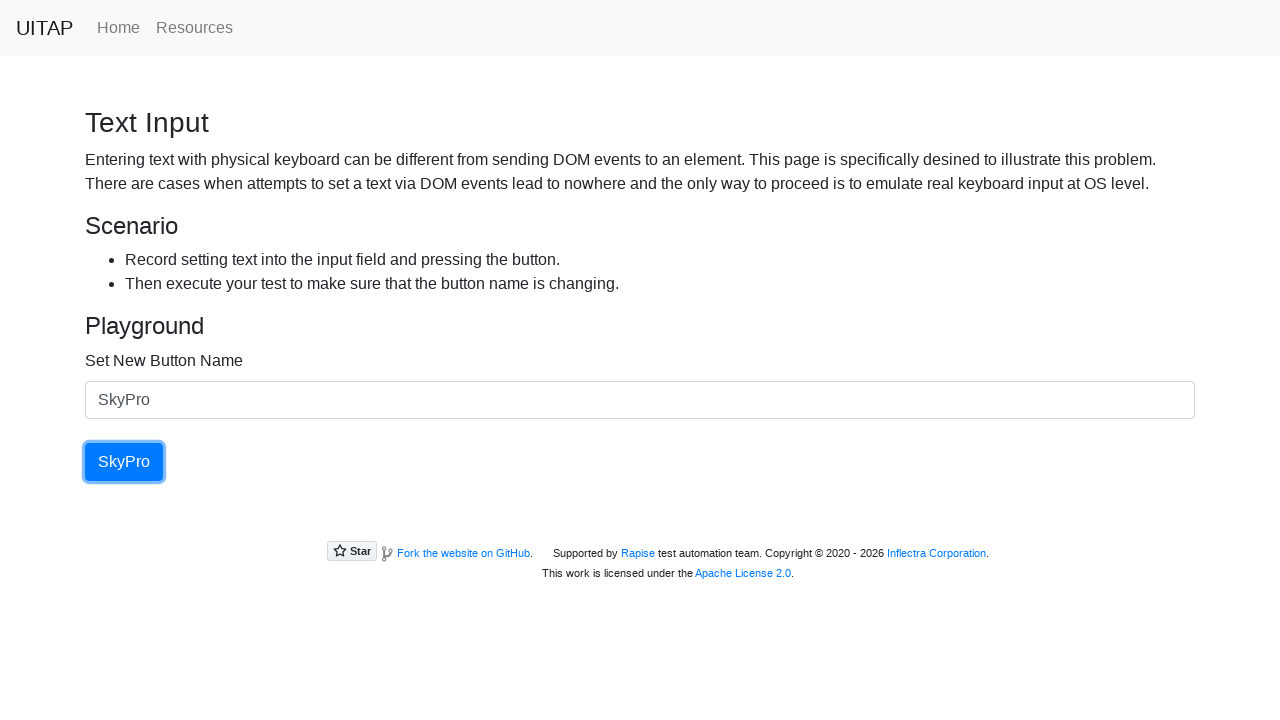

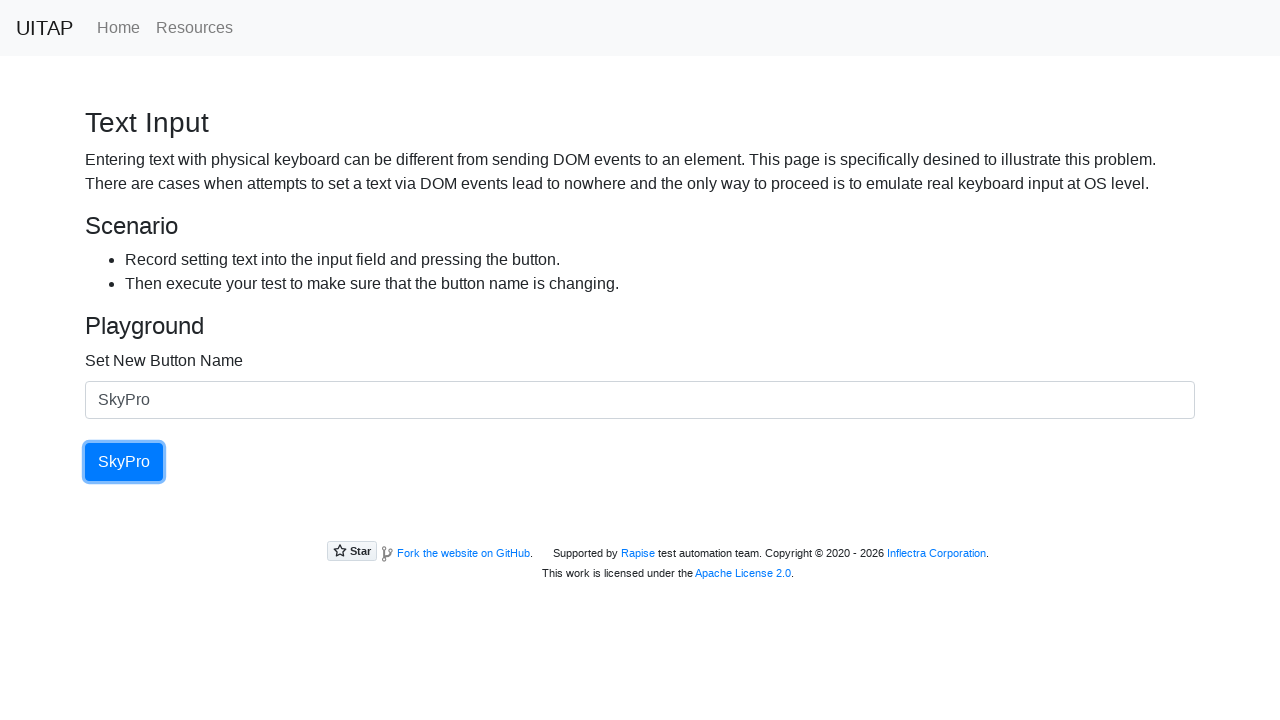